Demonstrates basic locator types on GitHub homepage by finding elements using CSS selectors, text selectors, and XPath, then counting all links on the page and extracting text content from elements.

Starting URL: https://github.com

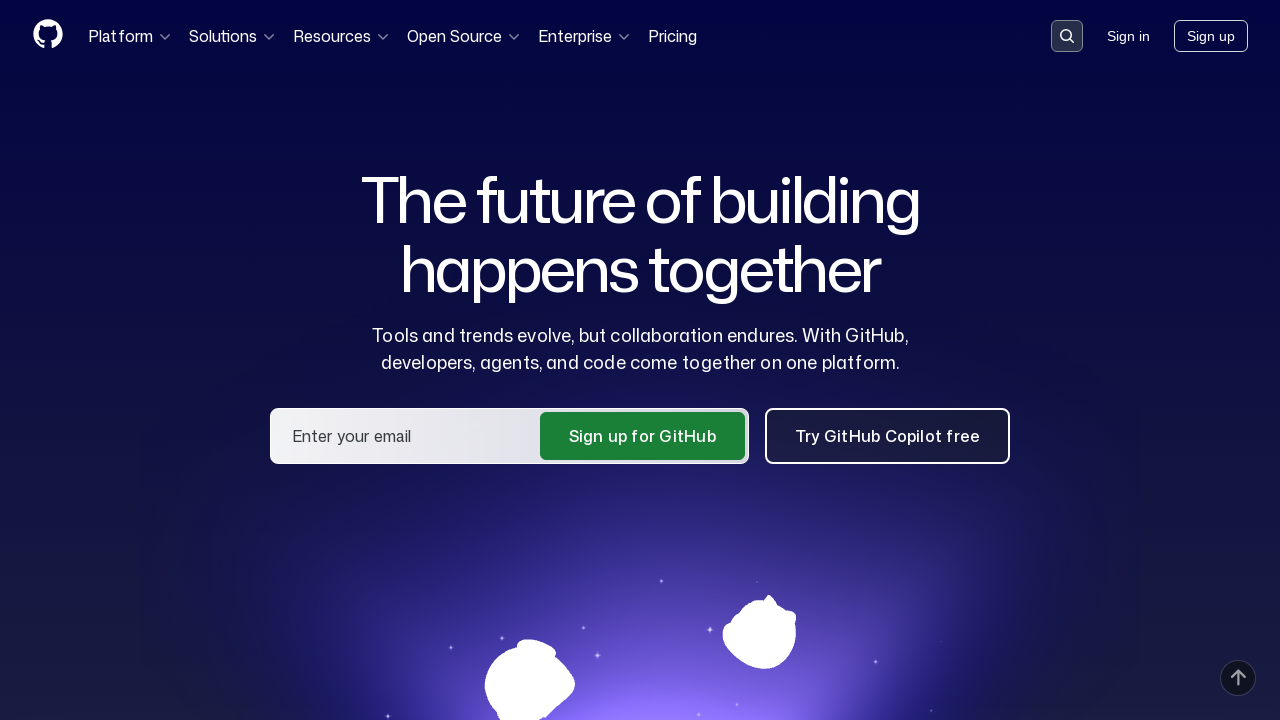

Navigated to GitHub homepage
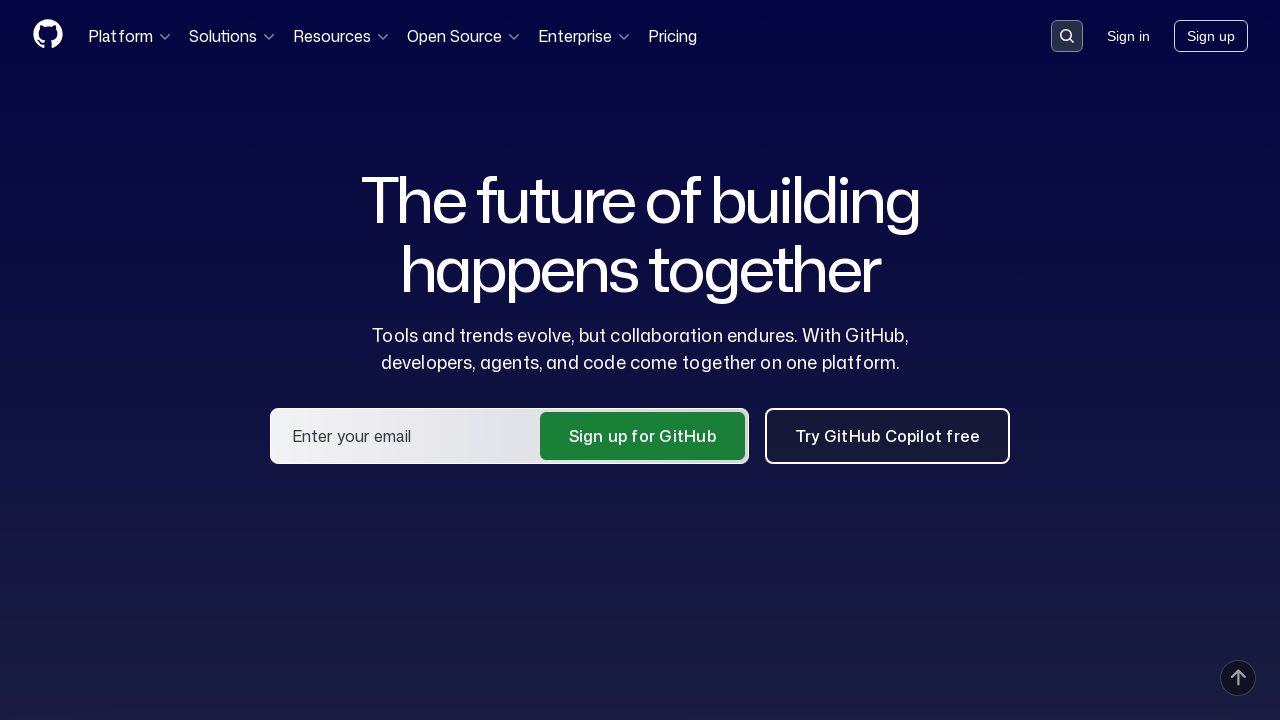

Found header using CSS selector
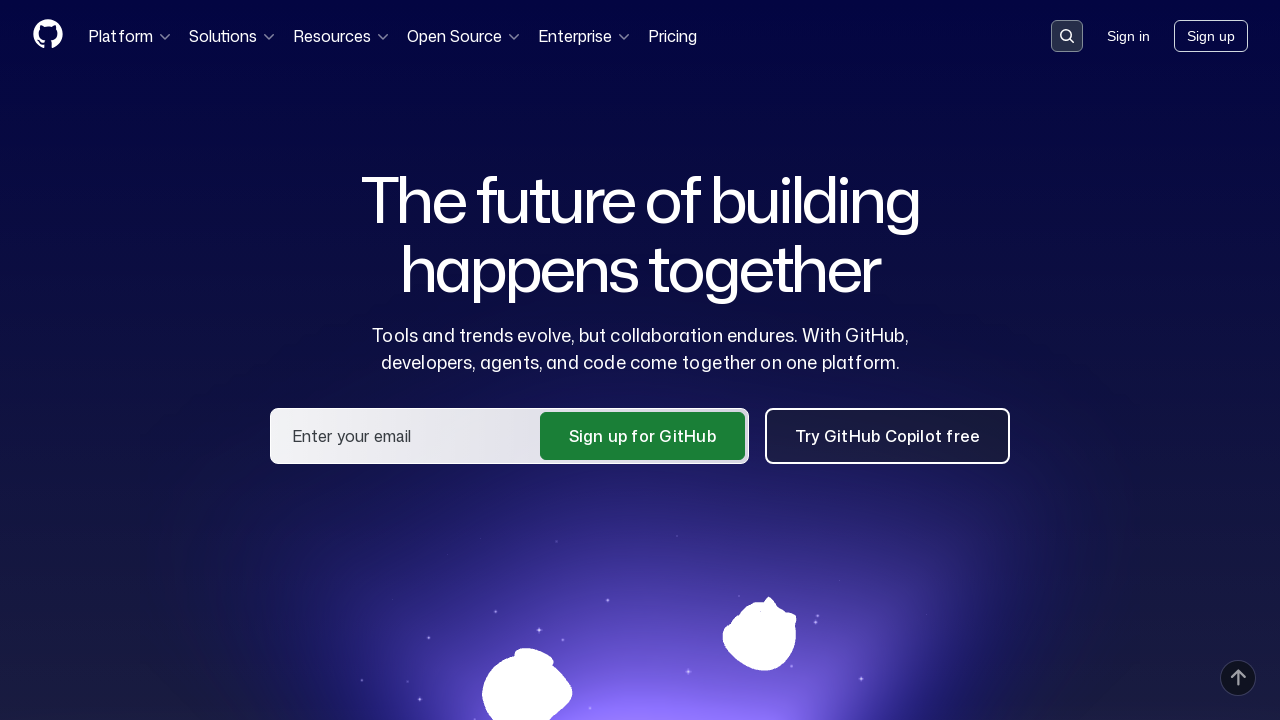

Found 'Sign up' button using text selector
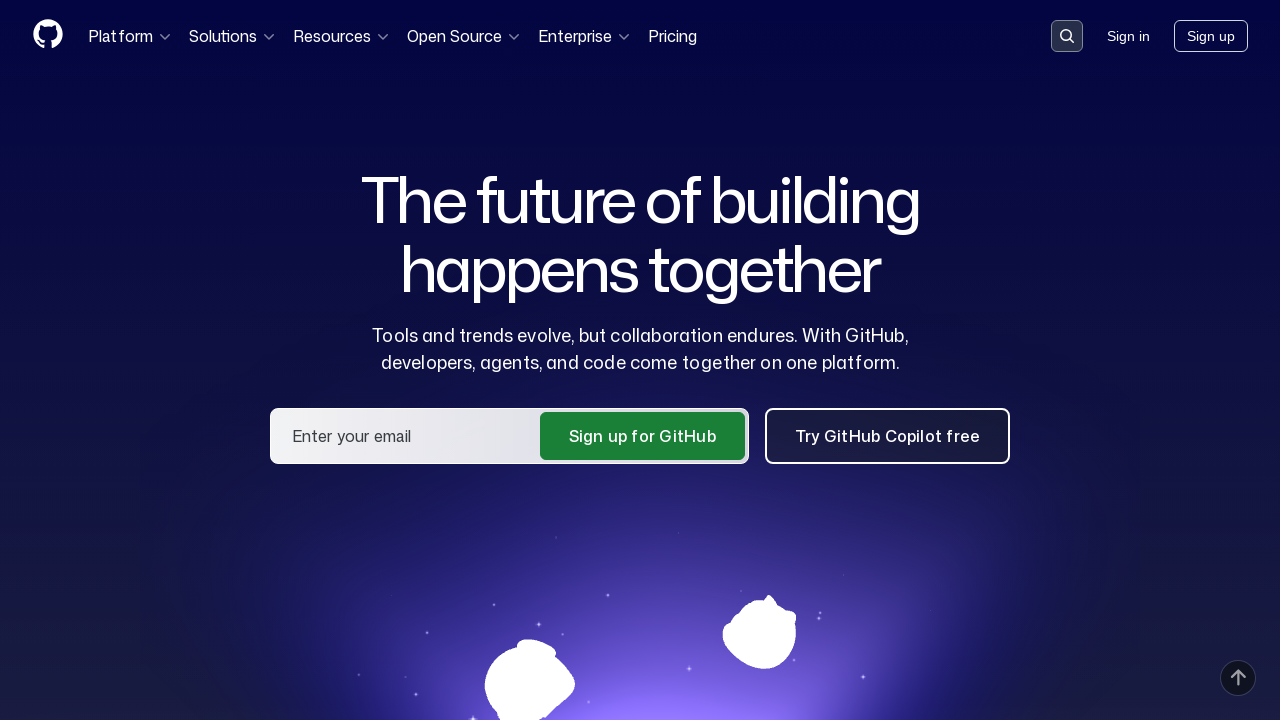

Found login link using XPath selector
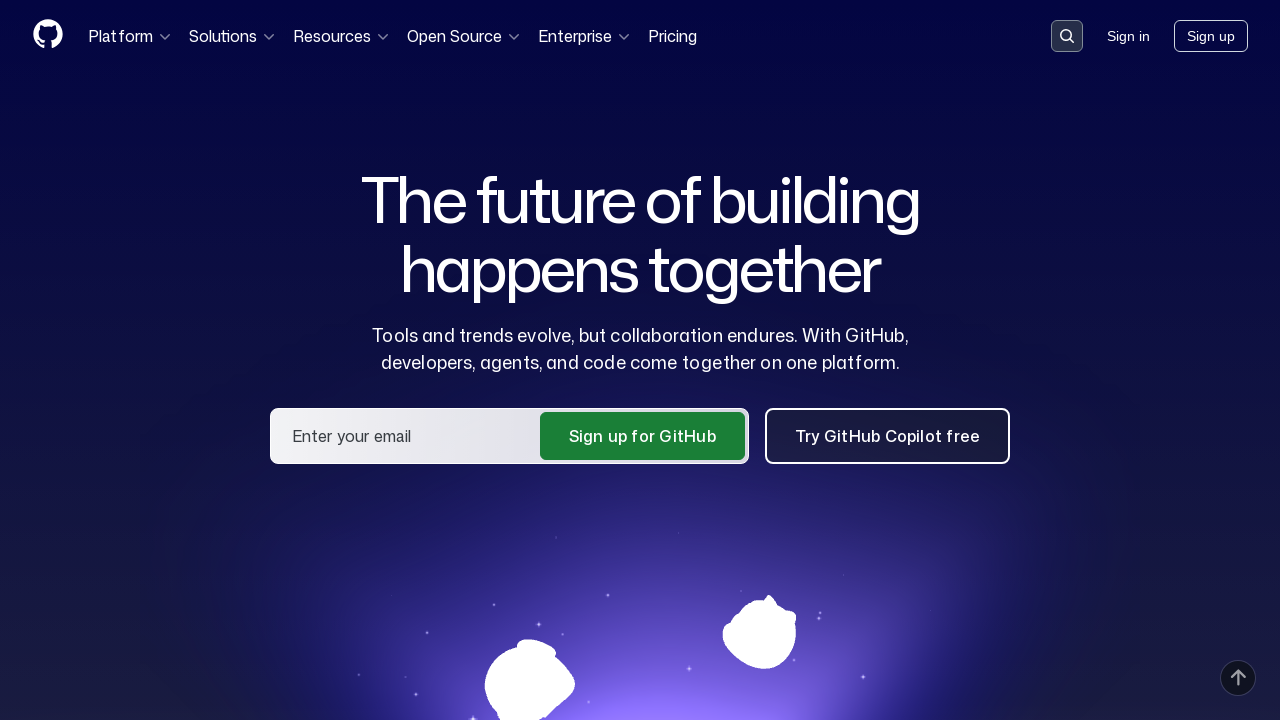

Found 152 total links on GitHub homepage
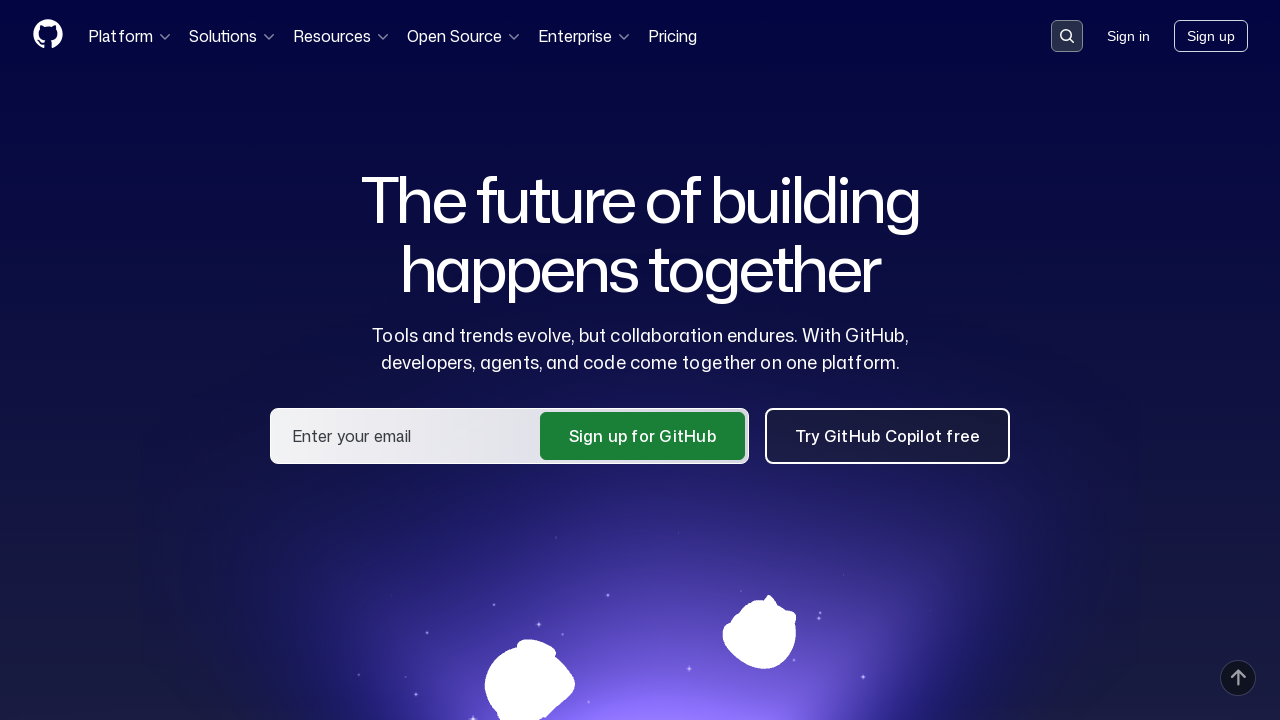

Extracted text content from Sign up element: 'Sign up'
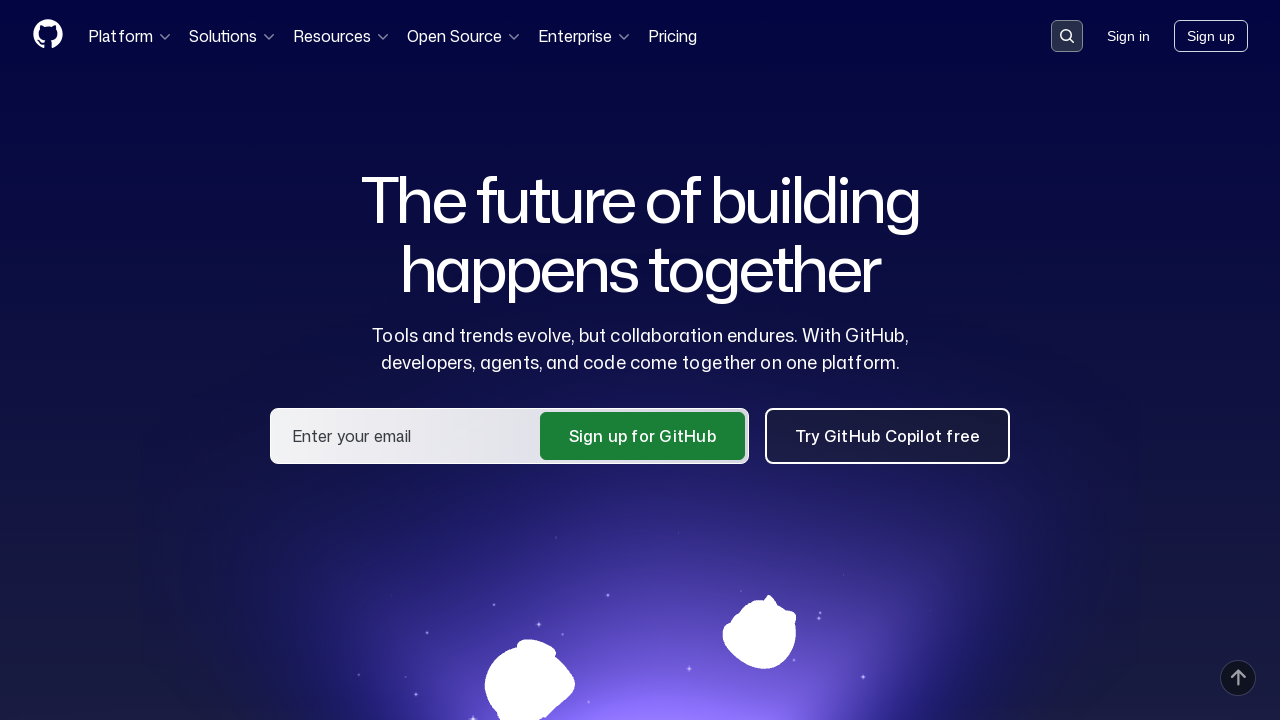

Verified header element is present on page
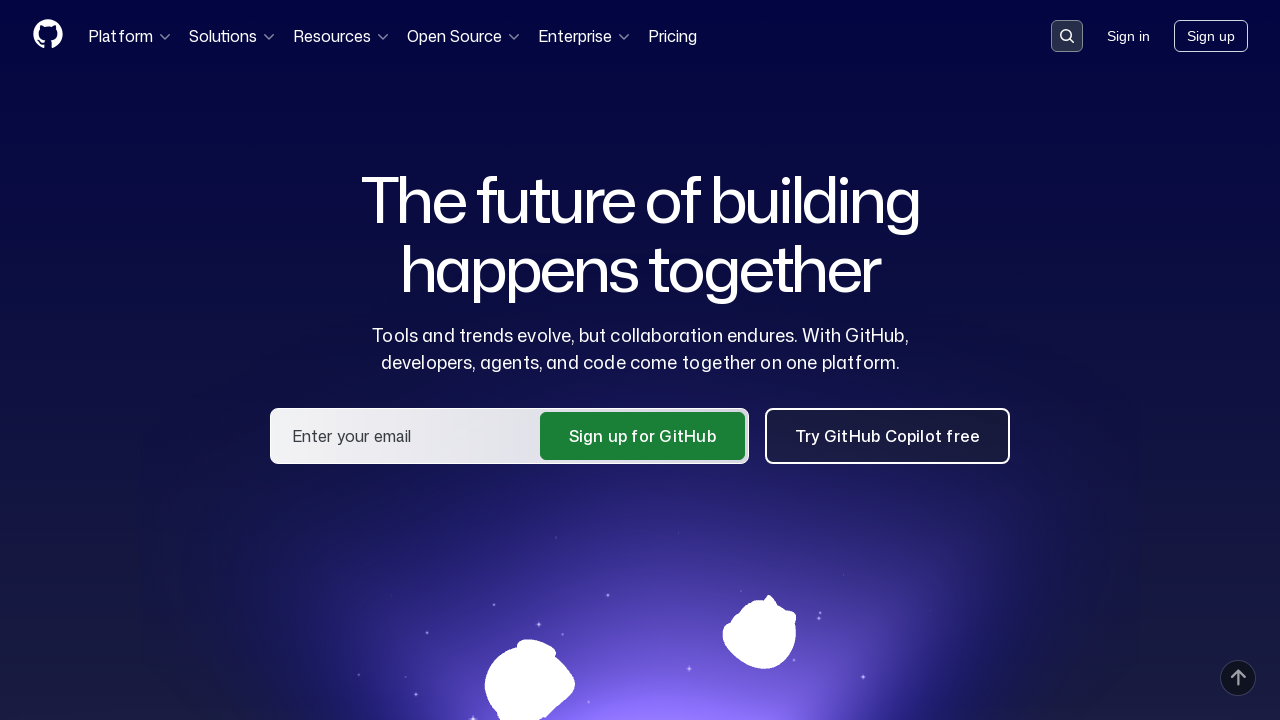

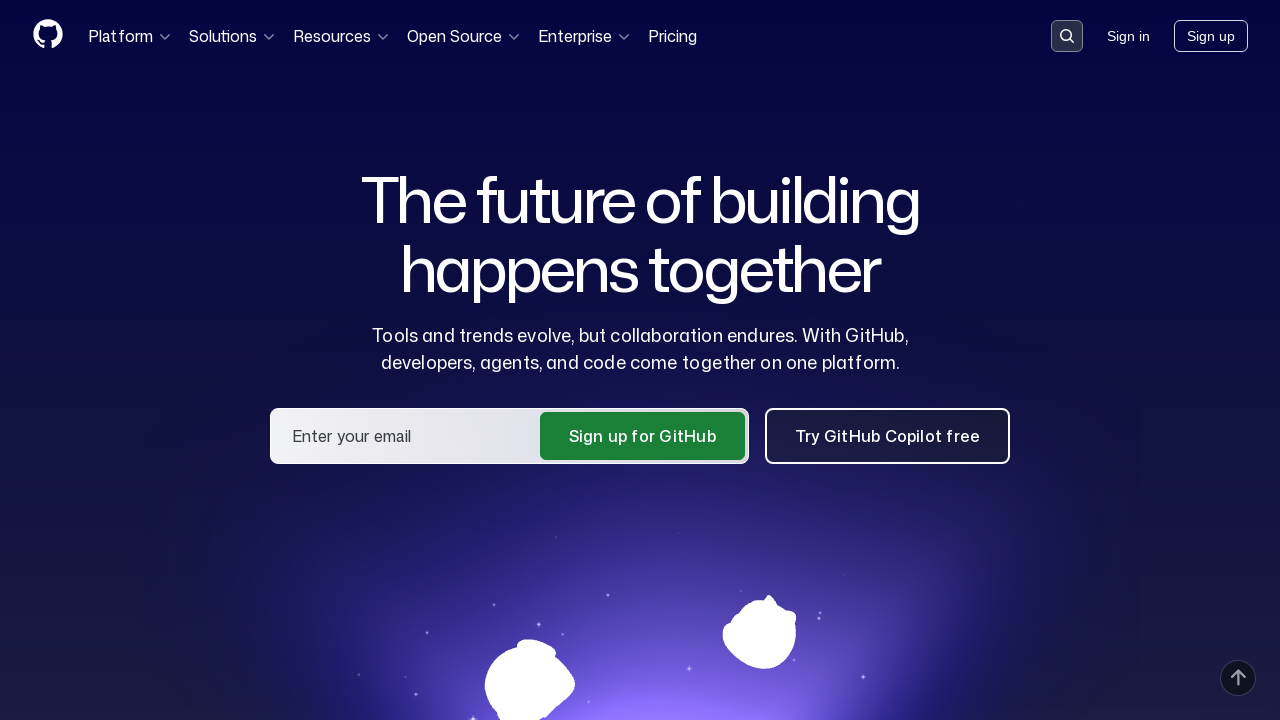